Tests web table sorting functionality and searches for a specific item (Strawberry) across multiple pages, navigating through pagination if needed

Starting URL: https://rahulshettyacademy.com/seleniumPractise/#/offers

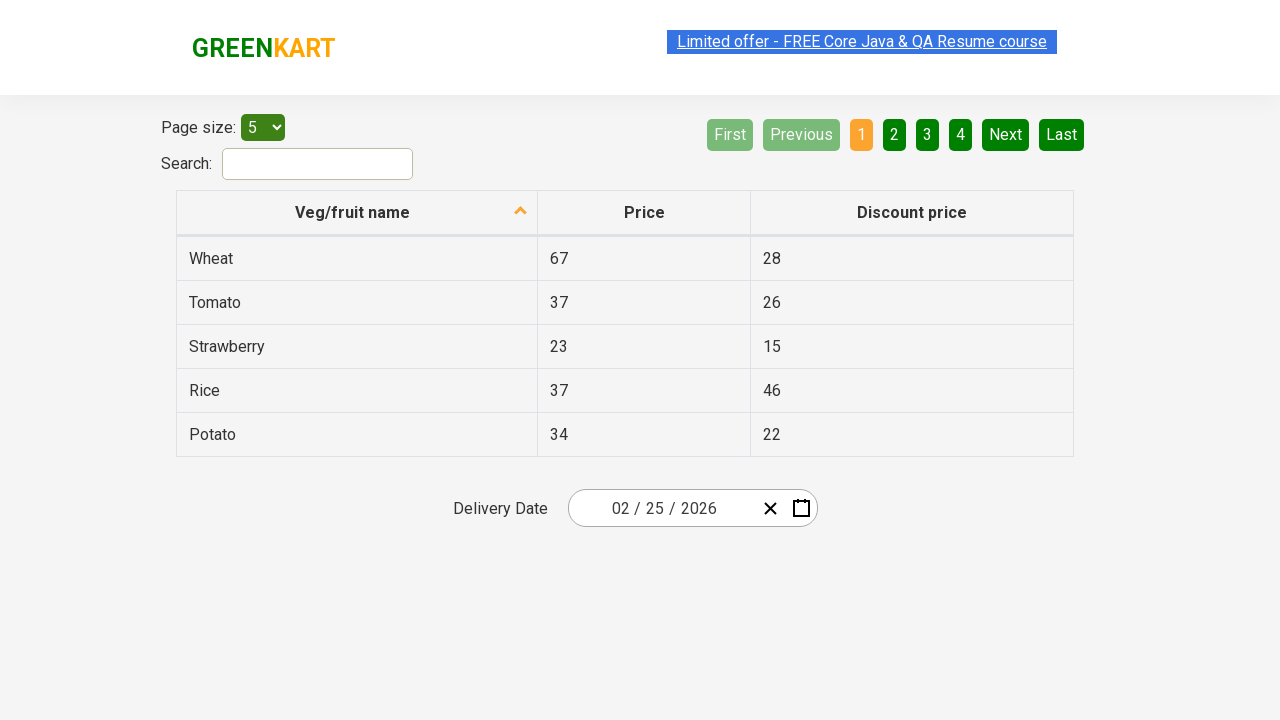

Clicked first column header to sort the table at (357, 213) on xpath=//tr/th[1]
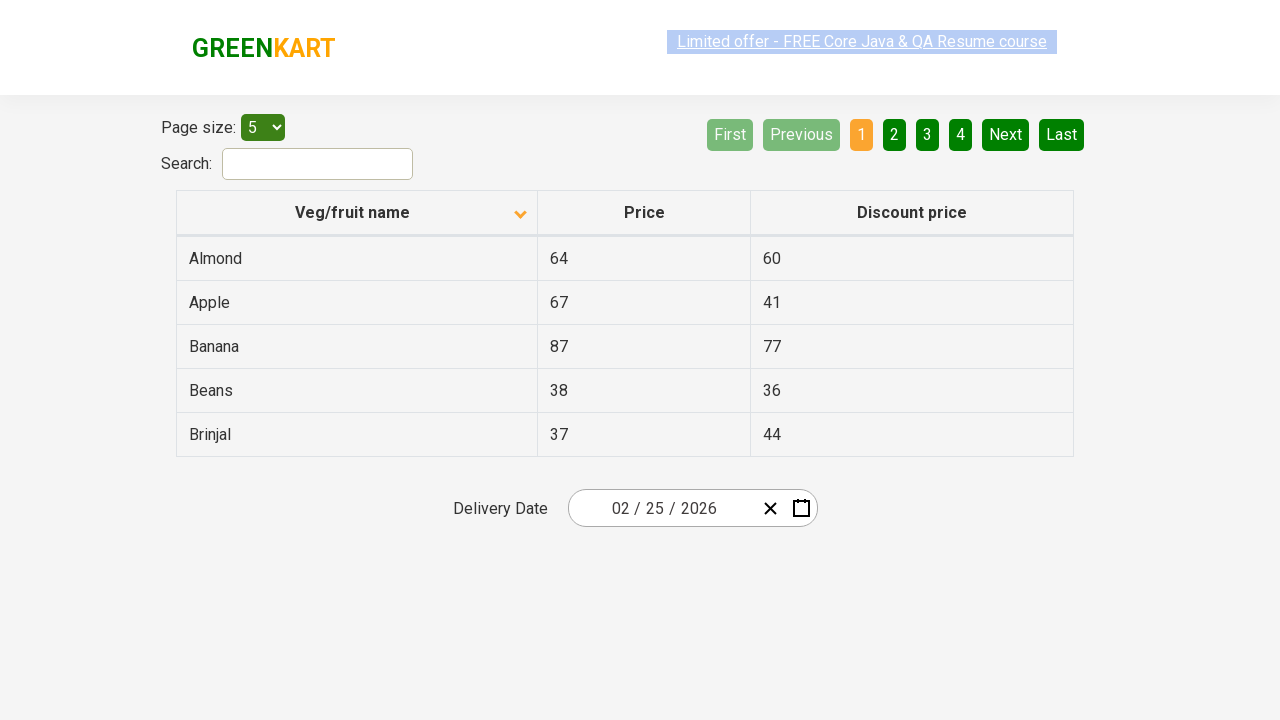

Retrieved all rows from the first column
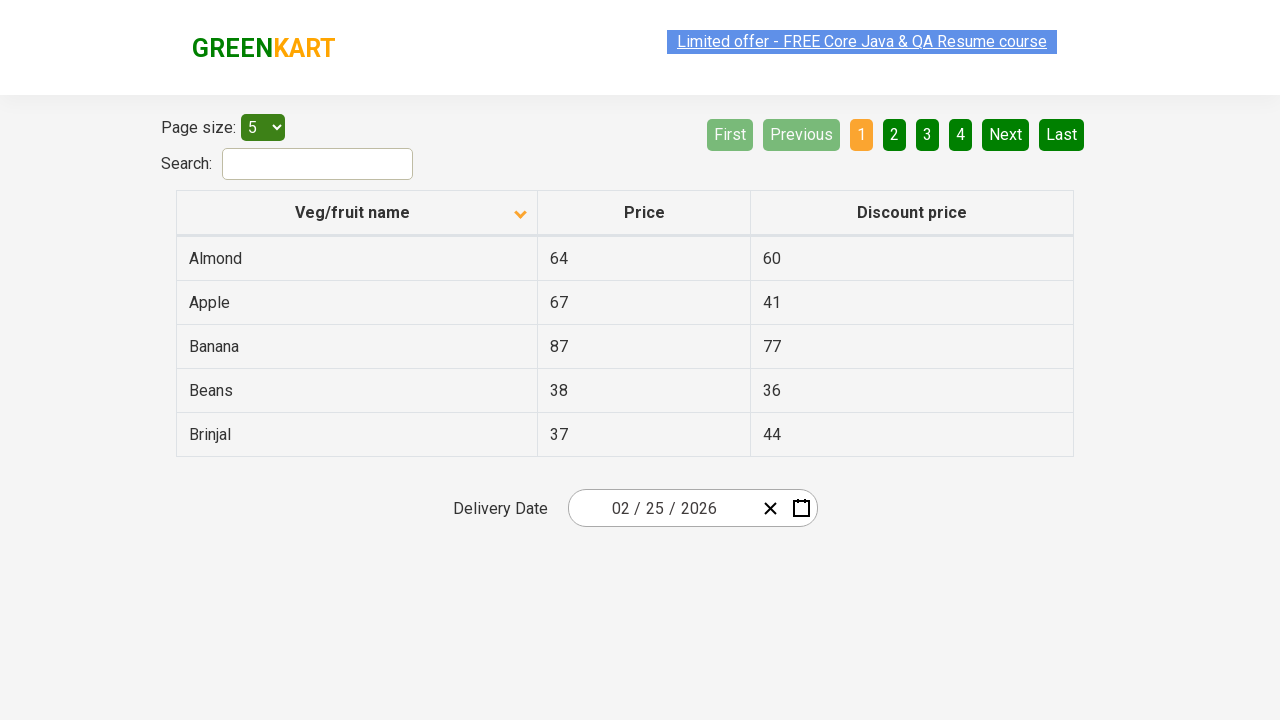

Searched for 'Strawberry' in current page rows
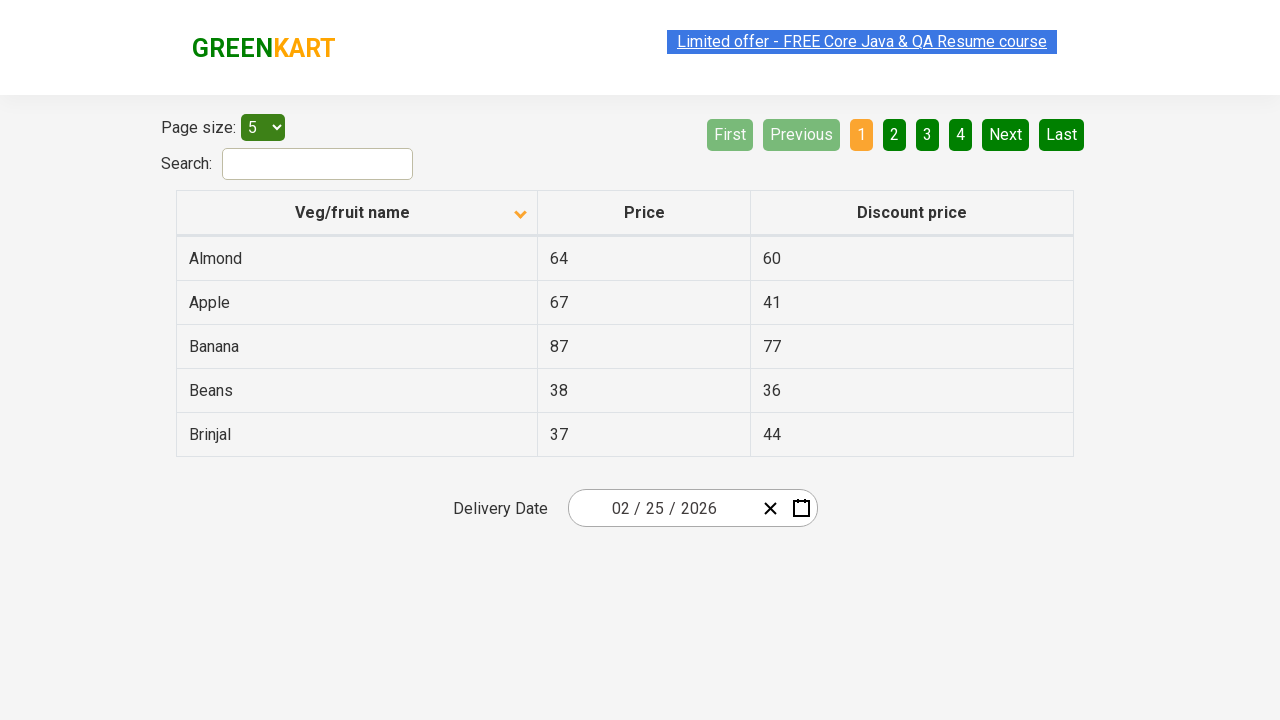

Clicked Next button to navigate to next page at (1006, 134) on [aria-label='Next']
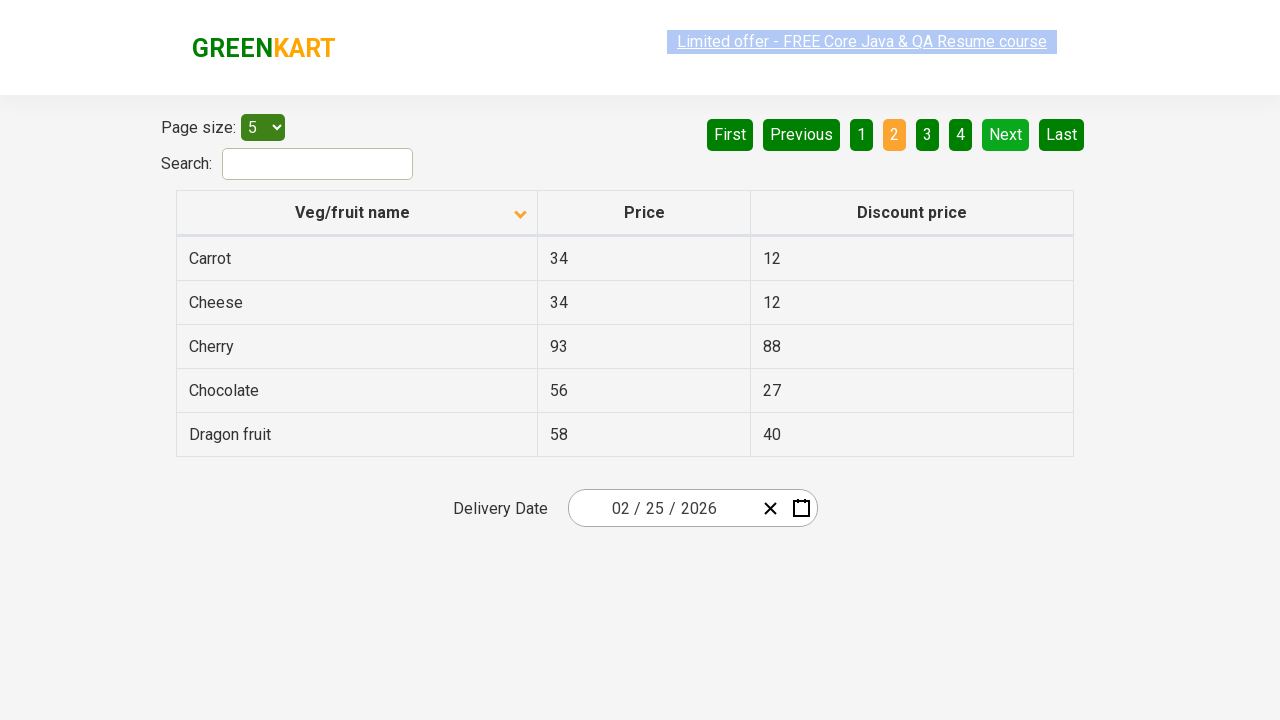

Waited for page to load after navigation
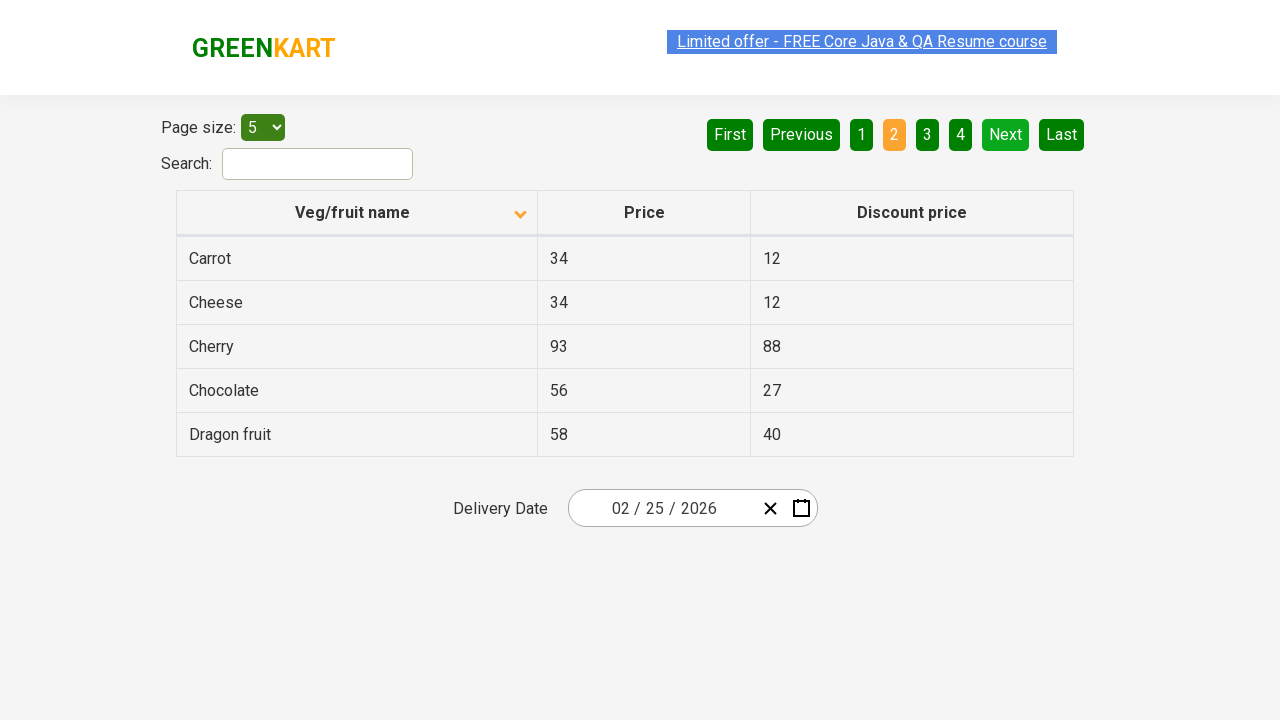

Searched for 'Strawberry' in current page rows
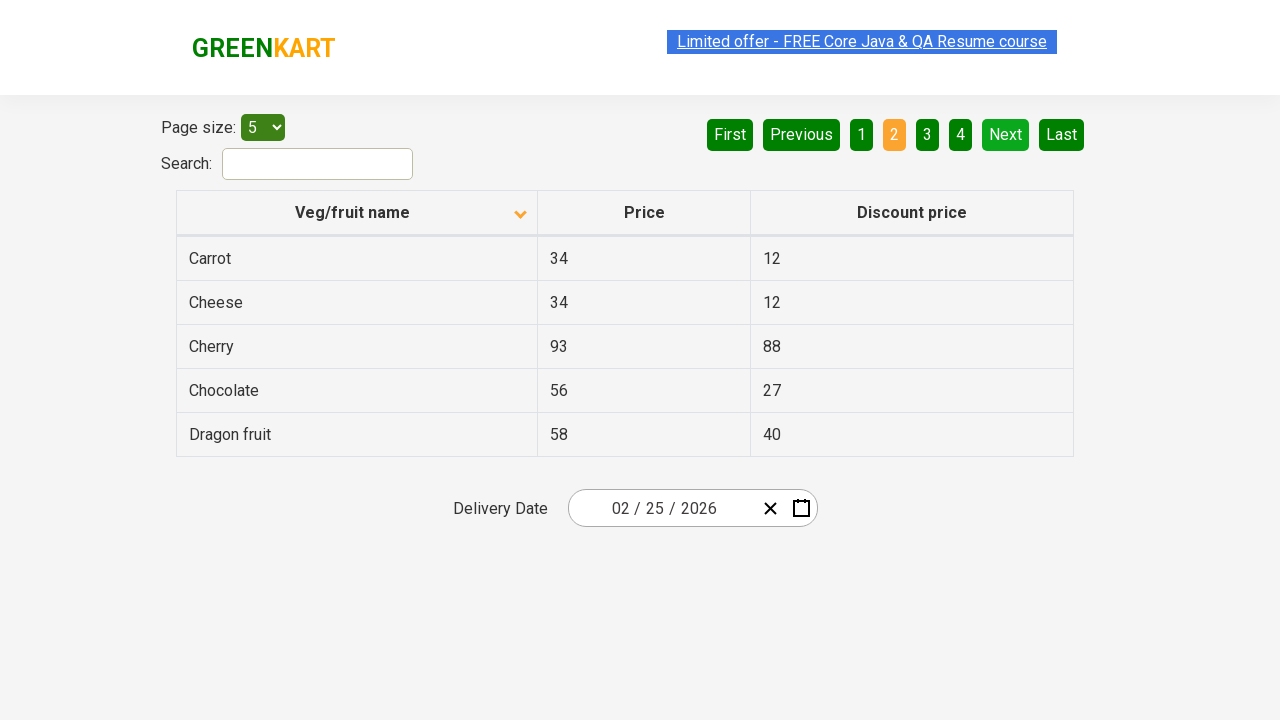

Clicked Next button to navigate to next page at (1006, 134) on [aria-label='Next']
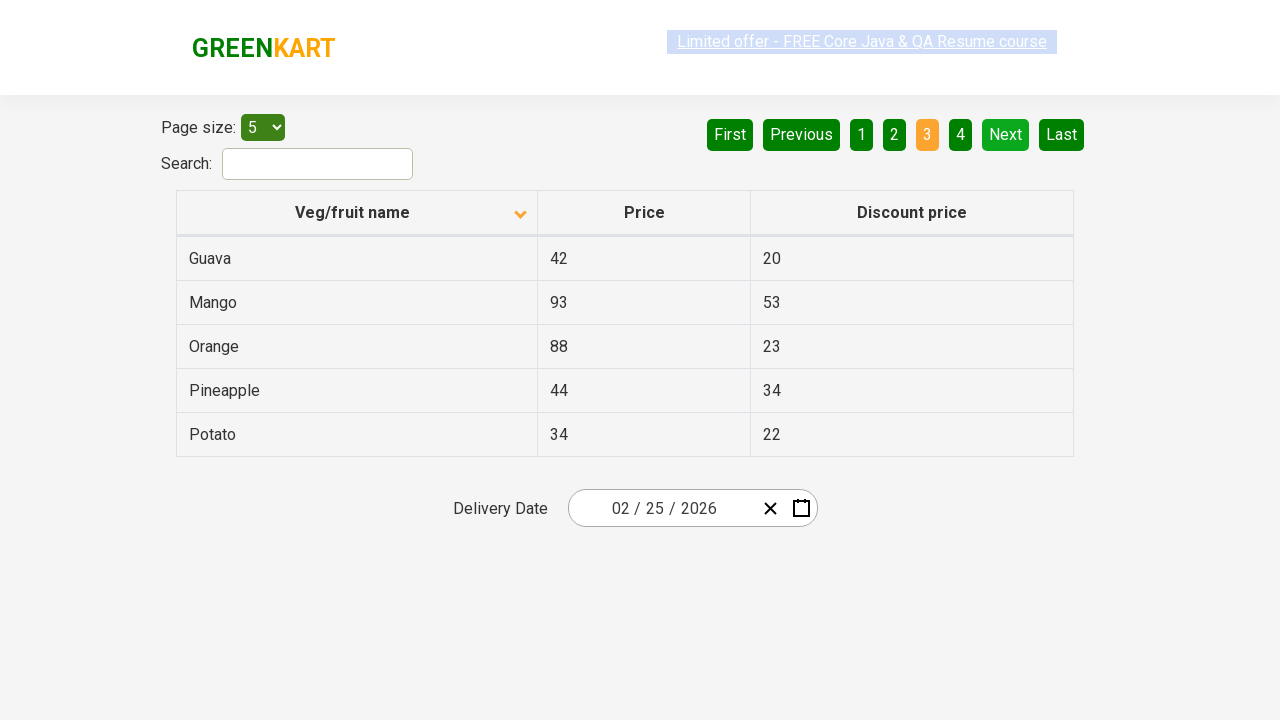

Waited for page to load after navigation
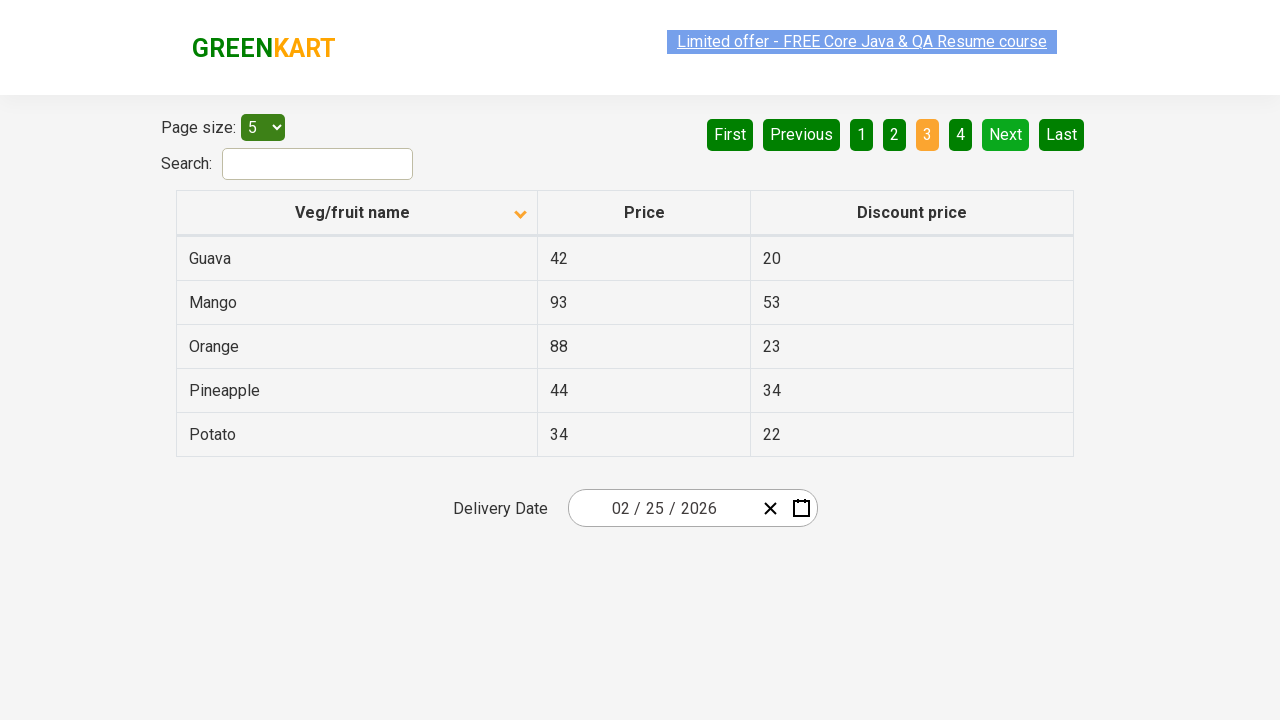

Searched for 'Strawberry' in current page rows
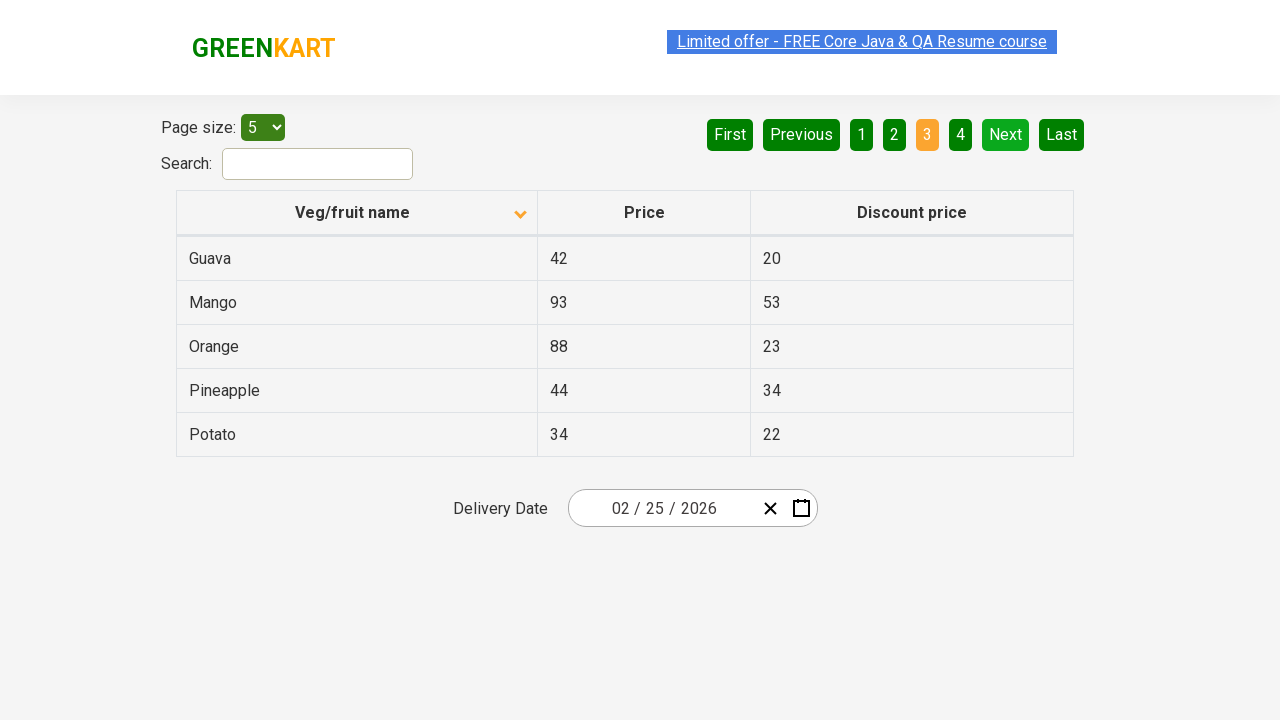

Clicked Next button to navigate to next page at (1006, 134) on [aria-label='Next']
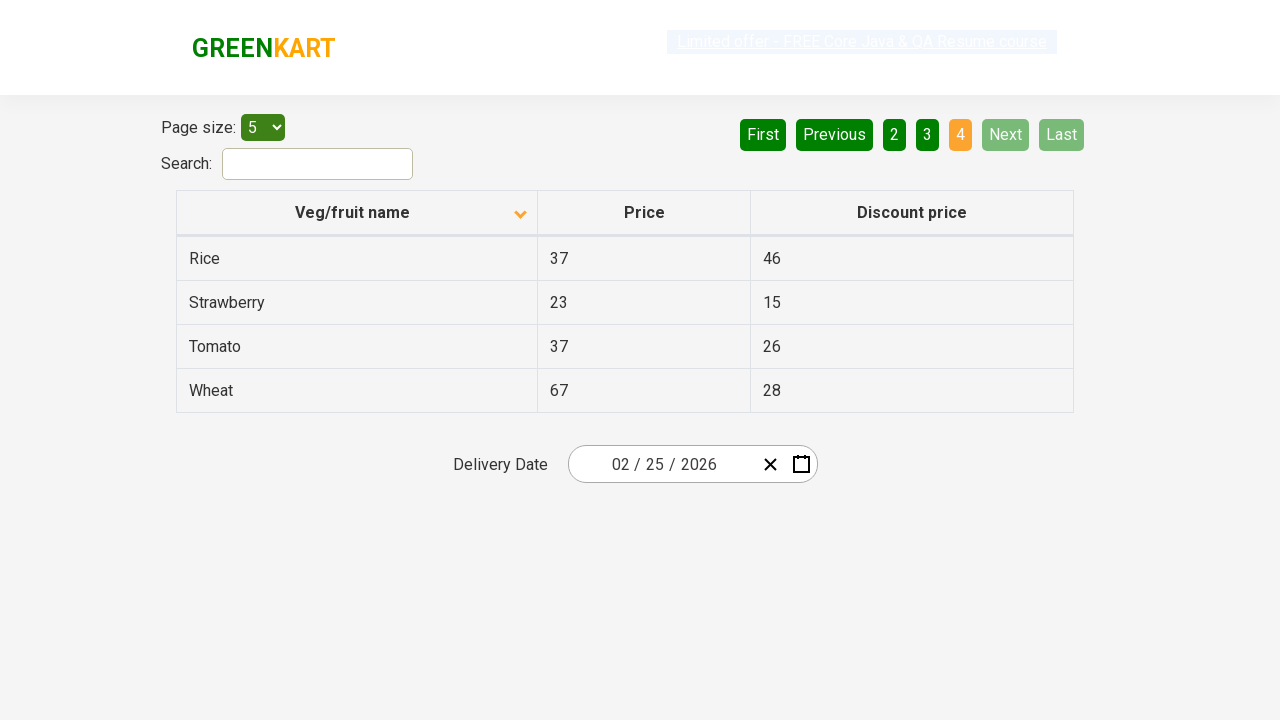

Waited for page to load after navigation
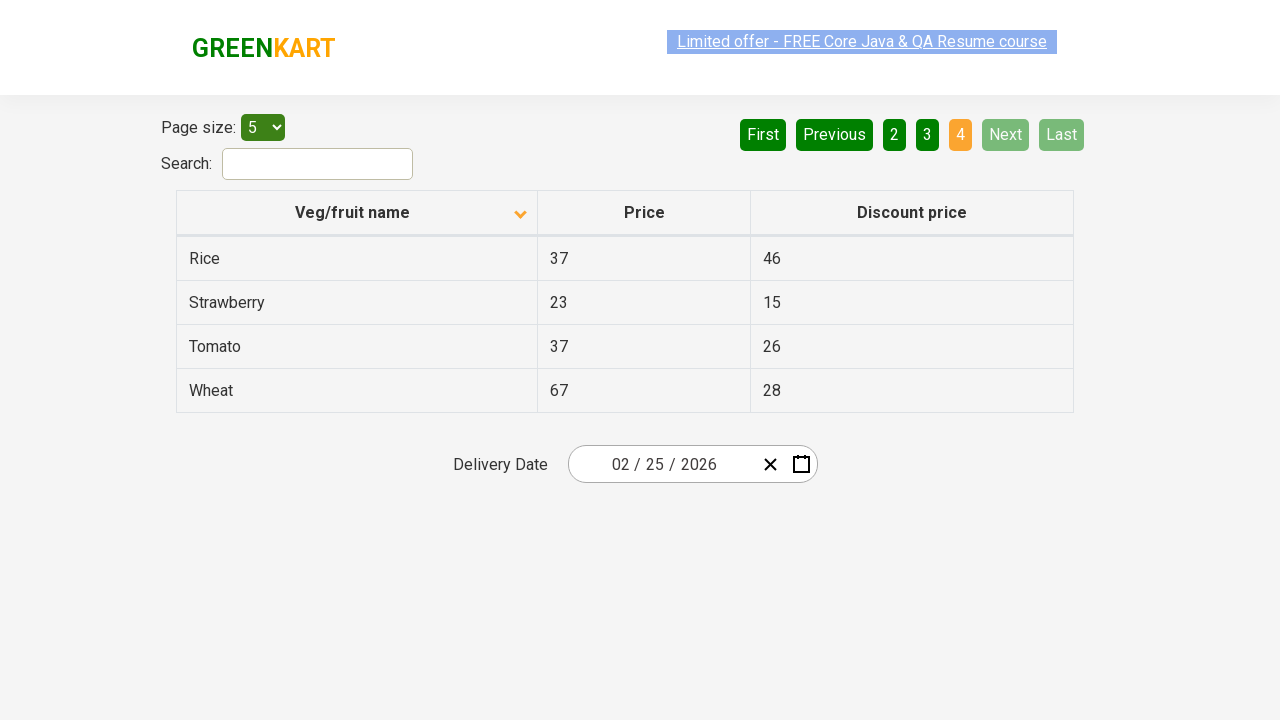

Searched for 'Strawberry' in current page rows
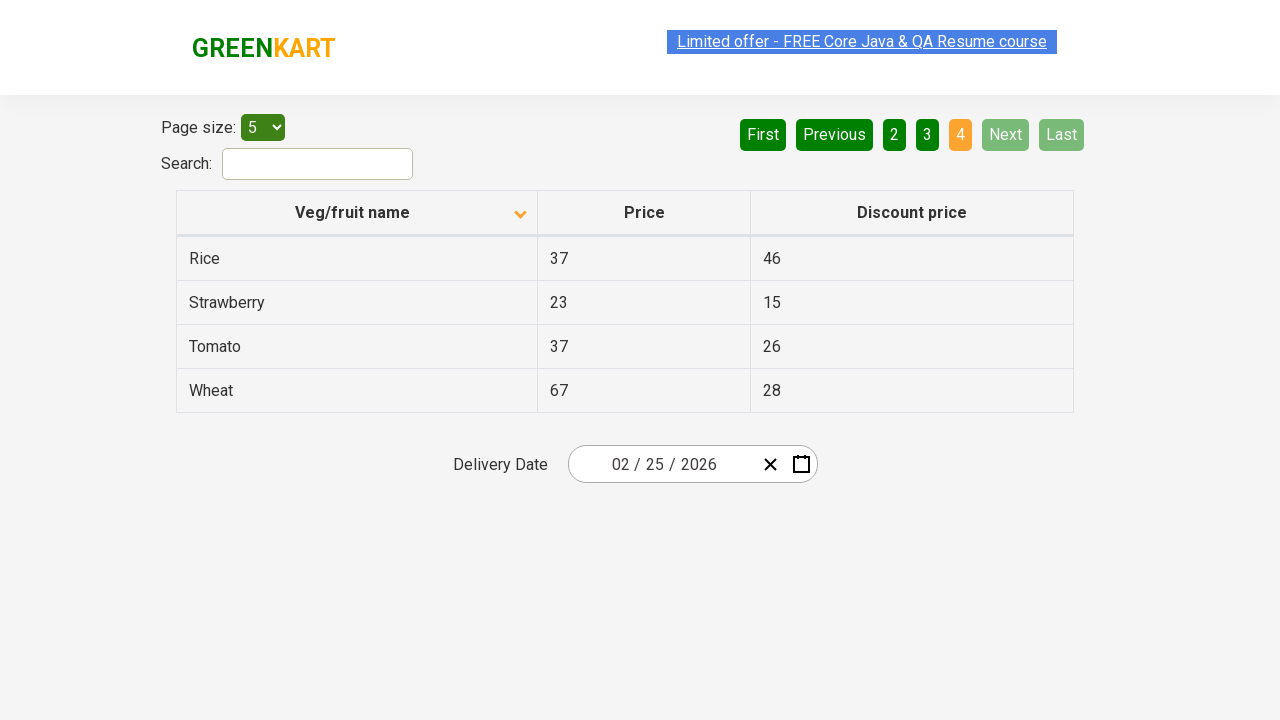

Retrieved Strawberry price: 23
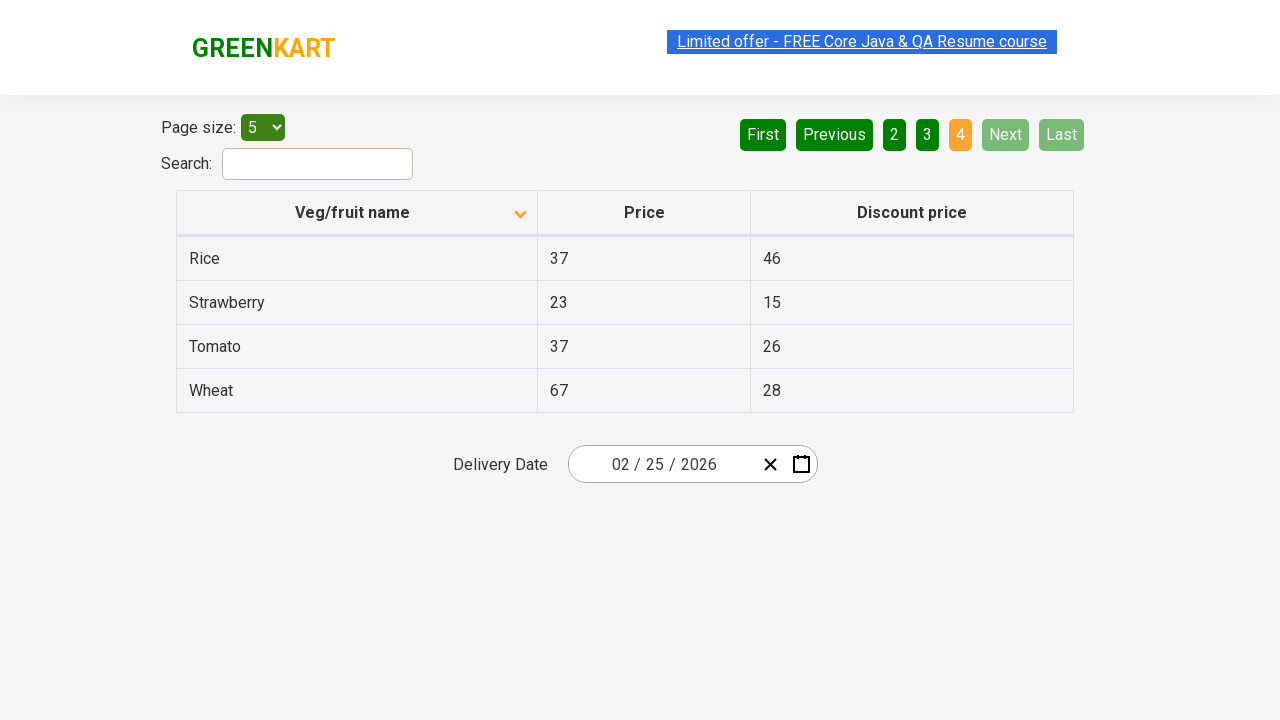

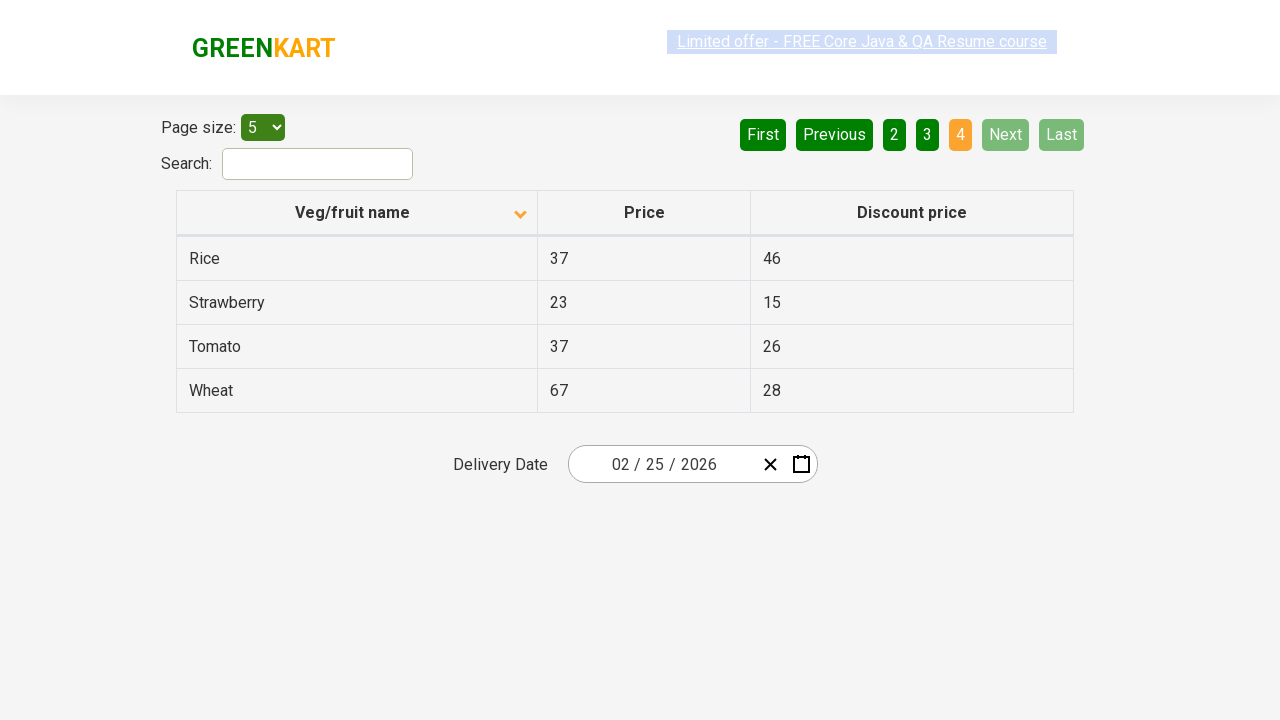